Tests JavaScript alert and confirm dialog handling by clicking buttons that trigger alerts, accepting an OK alert, and dismissing a cancel/confirm alert

Starting URL: https://demo.automationtesting.in/Alerts.html

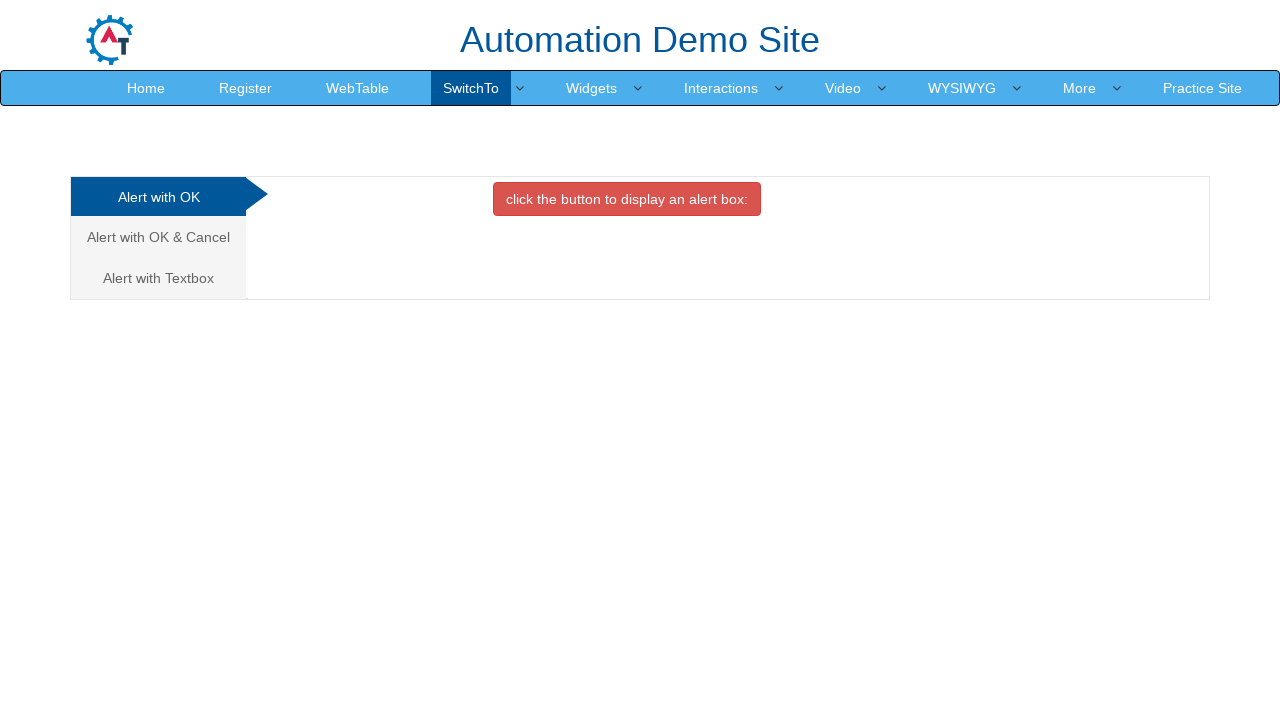

Clicked 'Alert with OK' tab link at (158, 197) on xpath=/html/body/div[1]/div/div/div/div[1]/ul/li[1]/a
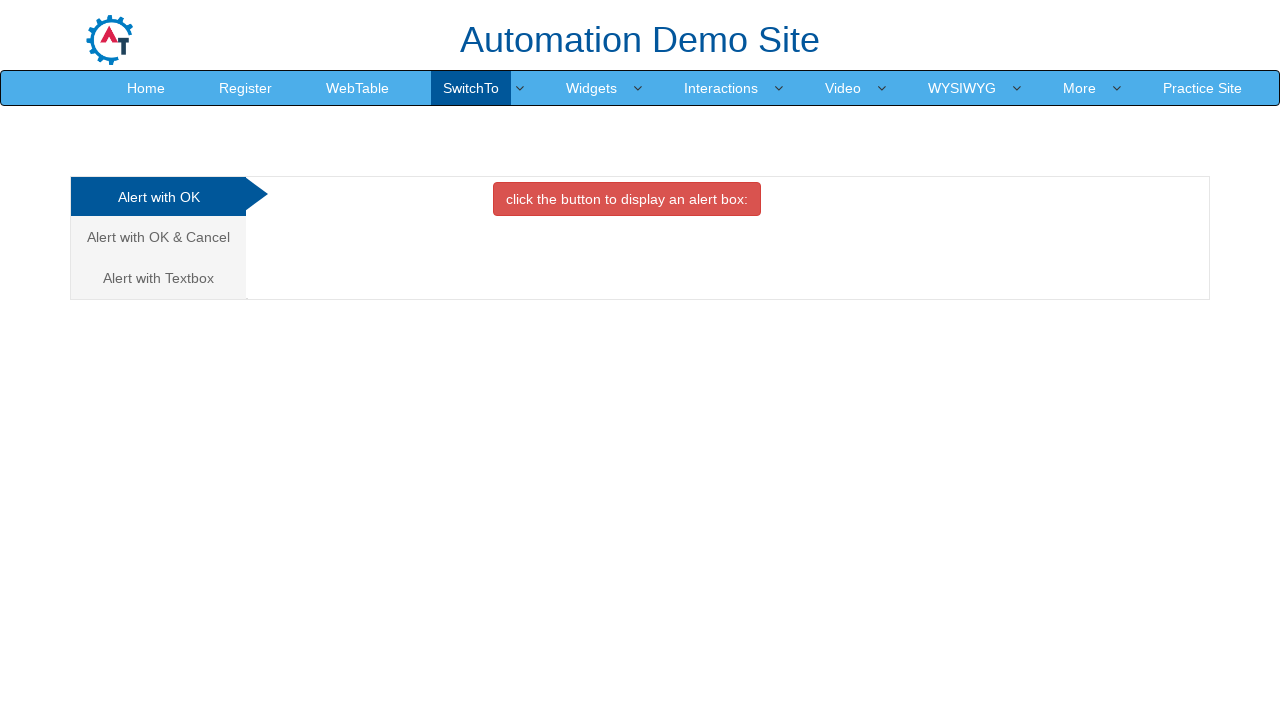

Set up dialog handler to accept OK alert
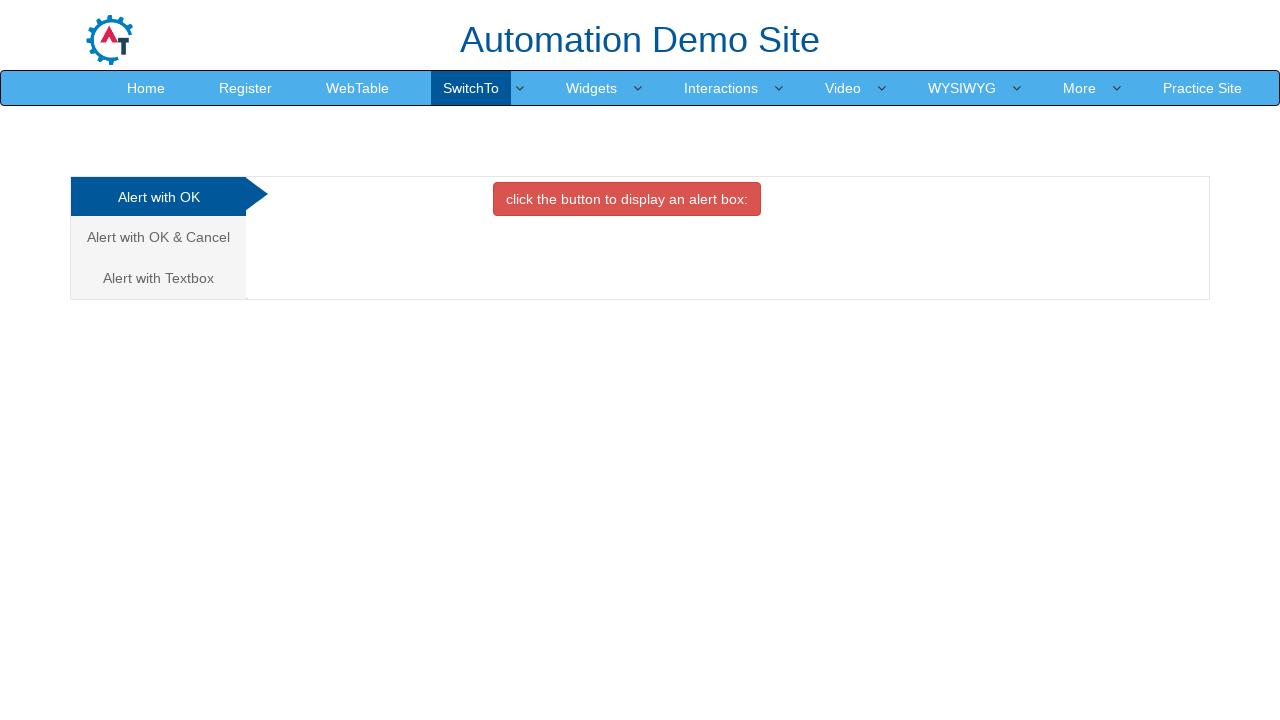

Clicked button to trigger OK alert at (627, 199) on xpath=//*[@id='OKTab']/button
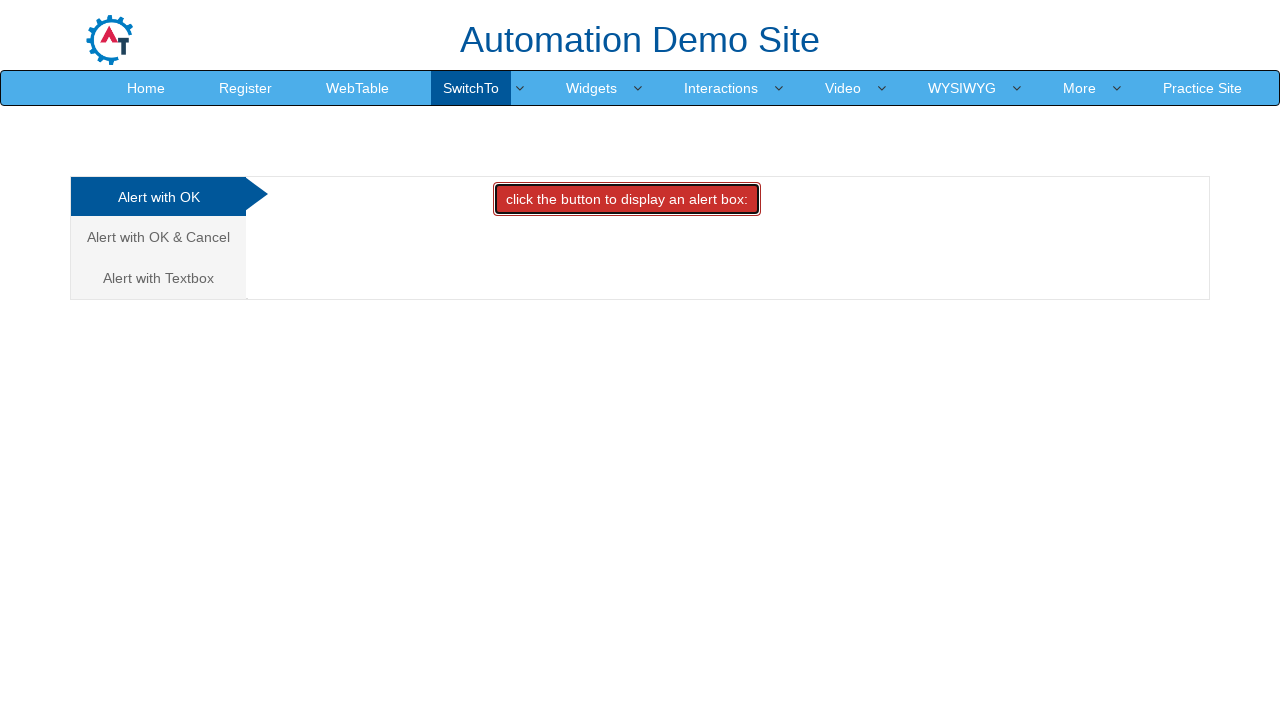

Waited 500ms for OK alert to be processed
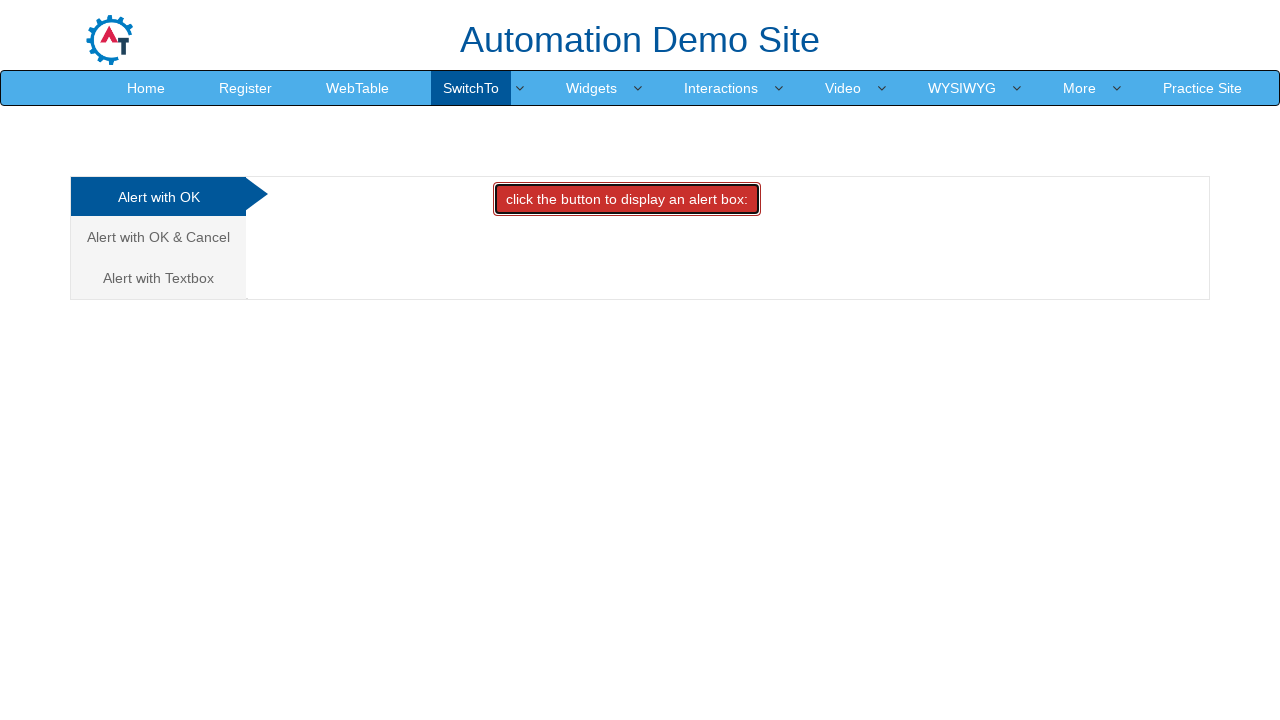

Clicked 'Alert with OK & Cancel' tab link at (158, 237) on xpath=/html/body/div[1]/div/div/div/div[1]/ul/li[2]/a
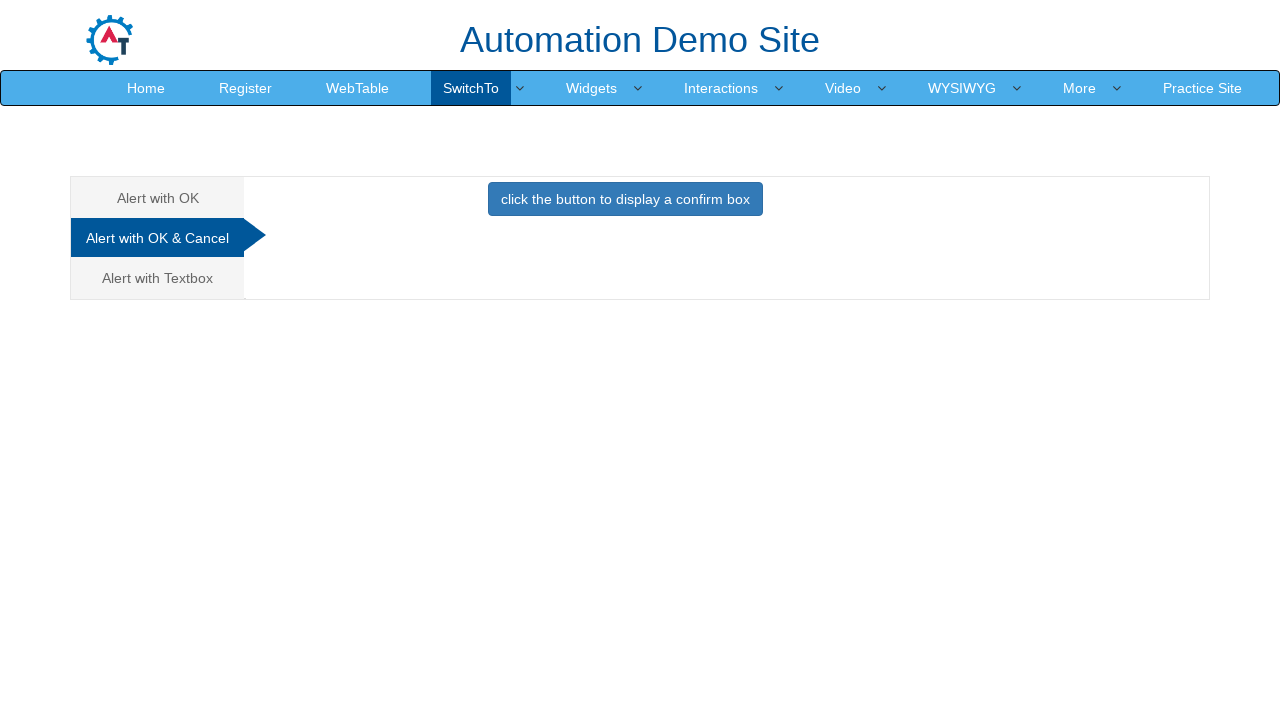

Set up dialog handler to dismiss confirm alert
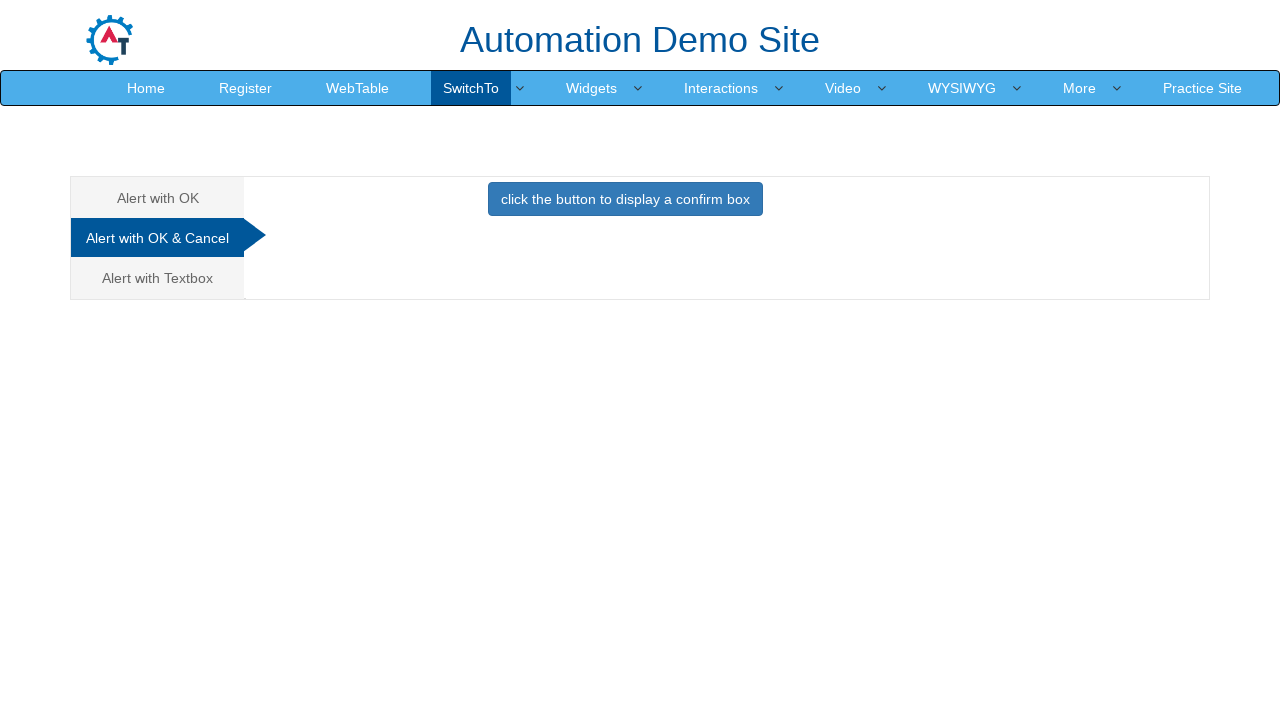

Clicked button to trigger confirm alert at (625, 199) on xpath=//*[@id='CancelTab']/button
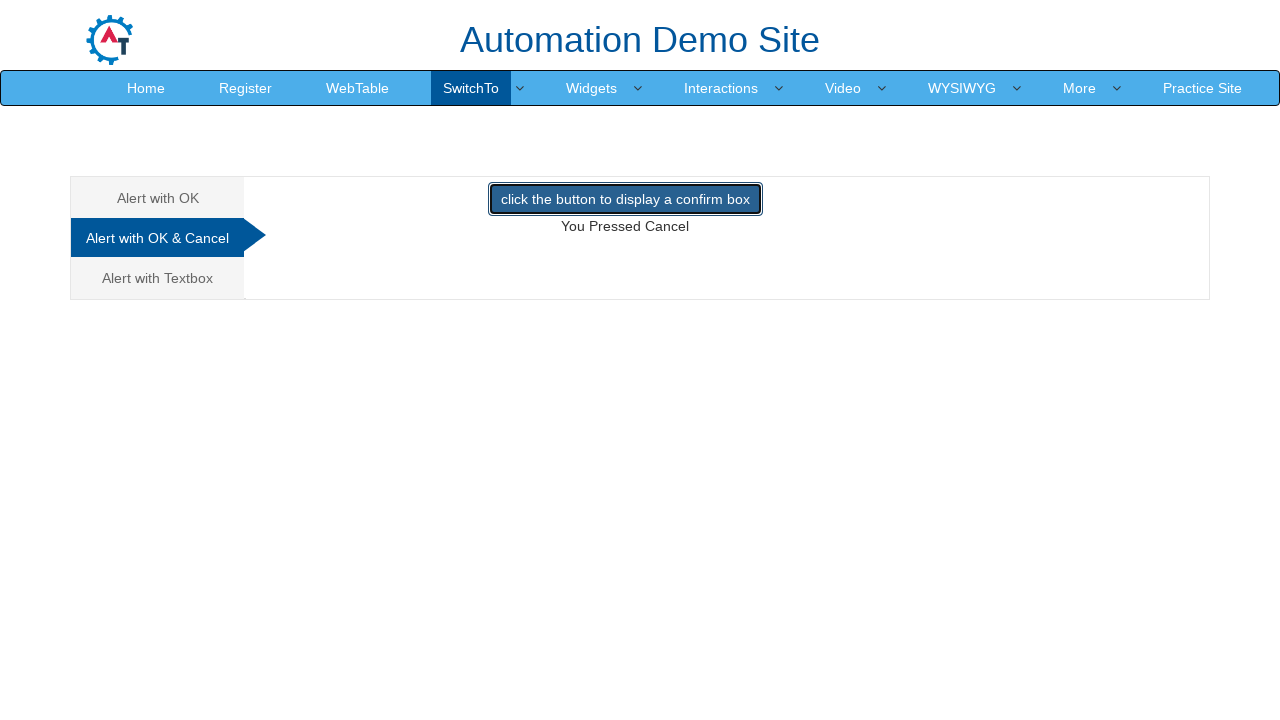

Waited 500ms for confirm alert to be processed
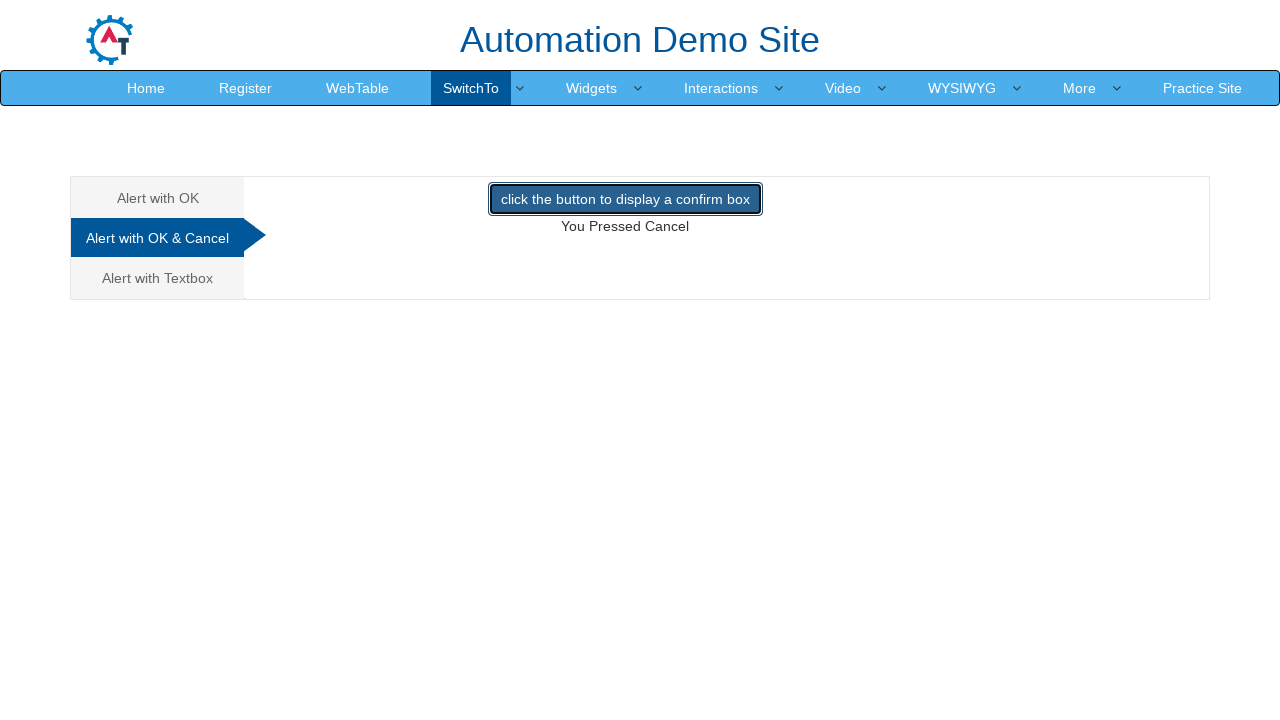

Clicked third tab (Textbox alert) at (158, 278) on xpath=/html/body/div[1]/div/div/div/div[1]/ul/li[3]/a
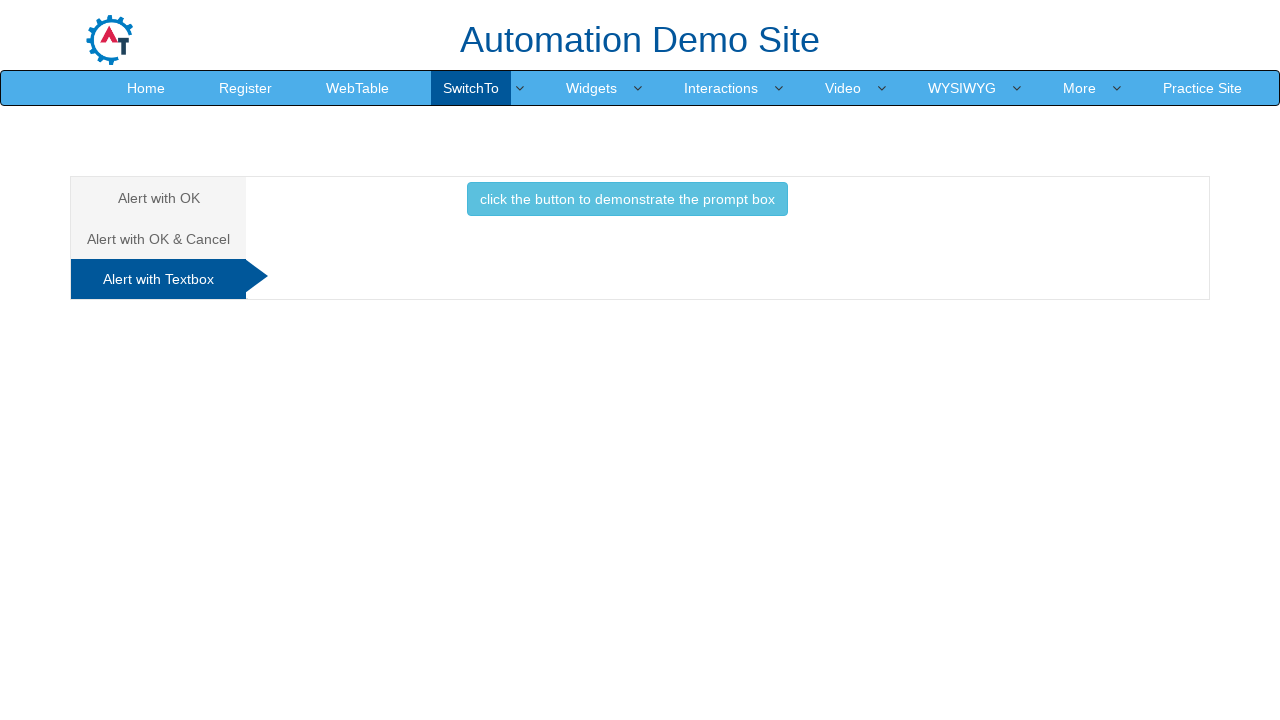

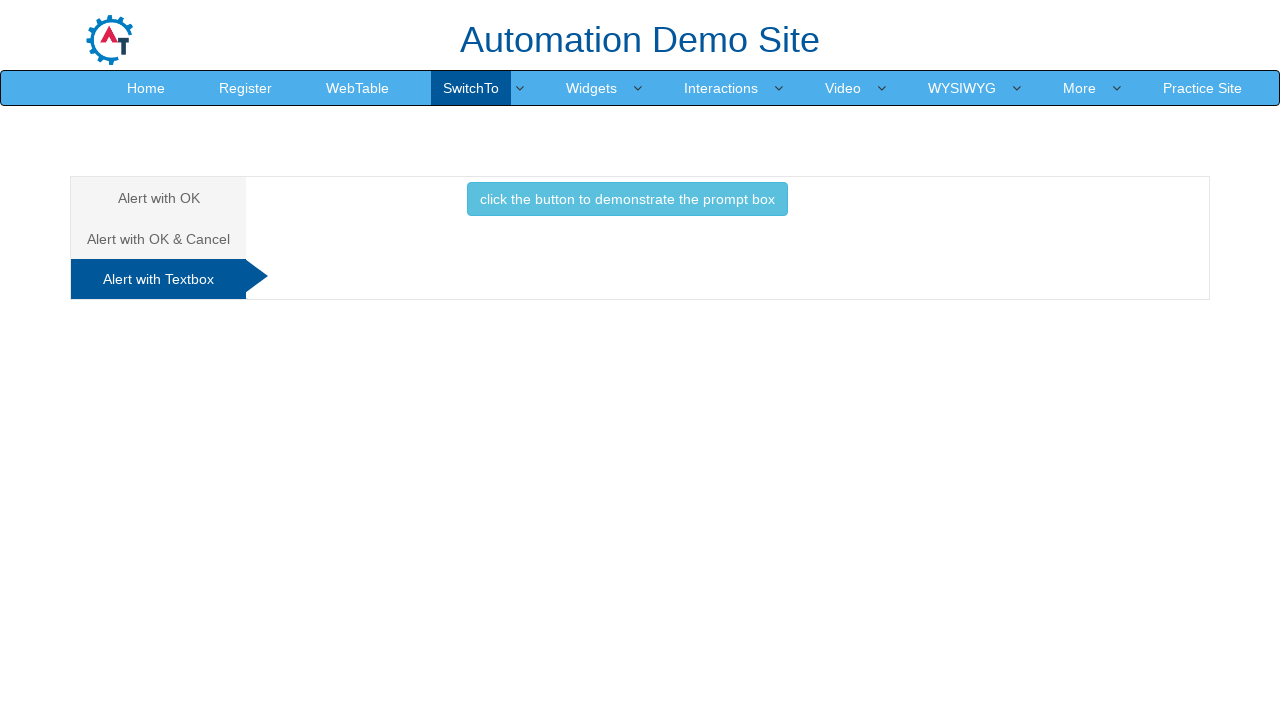